Navigates to the OrangeHRM demo login page and verifies that links are present on the page by waiting for anchor elements to load.

Starting URL: https://opensource-demo.orangehrmlive.com/web/index.php/auth/login

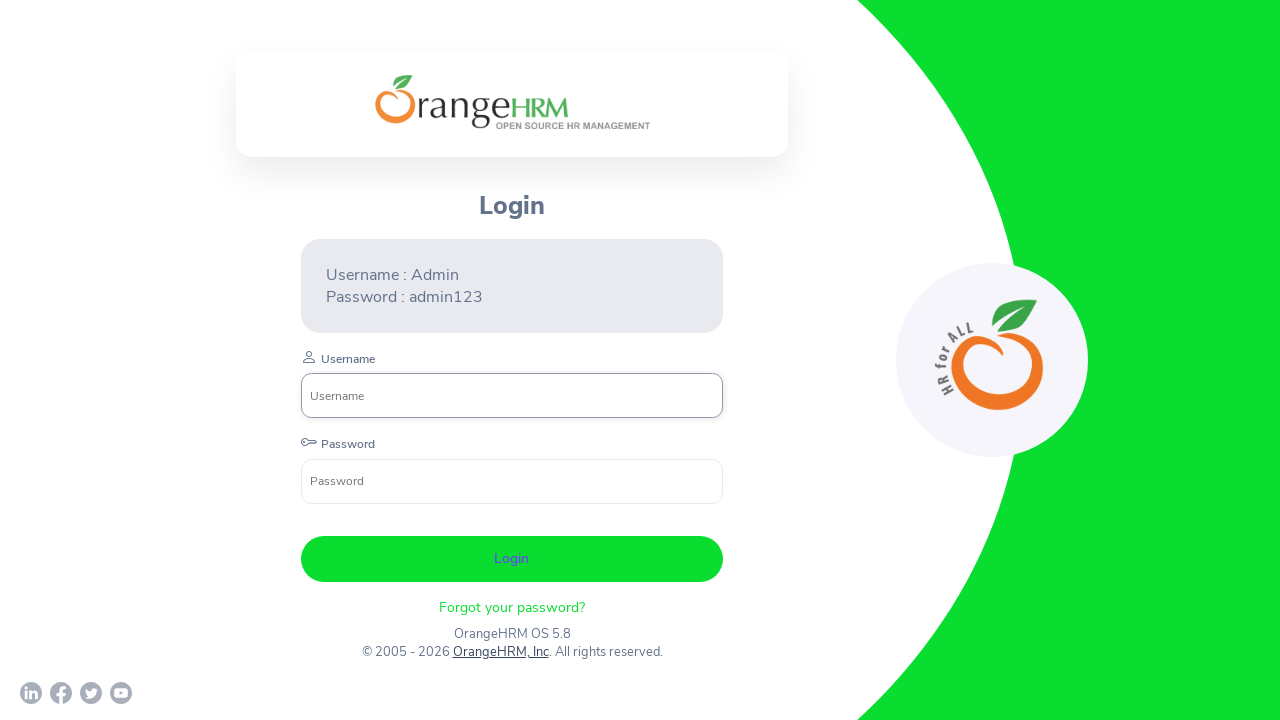

Waited for anchor elements to load on OrangeHRM login page
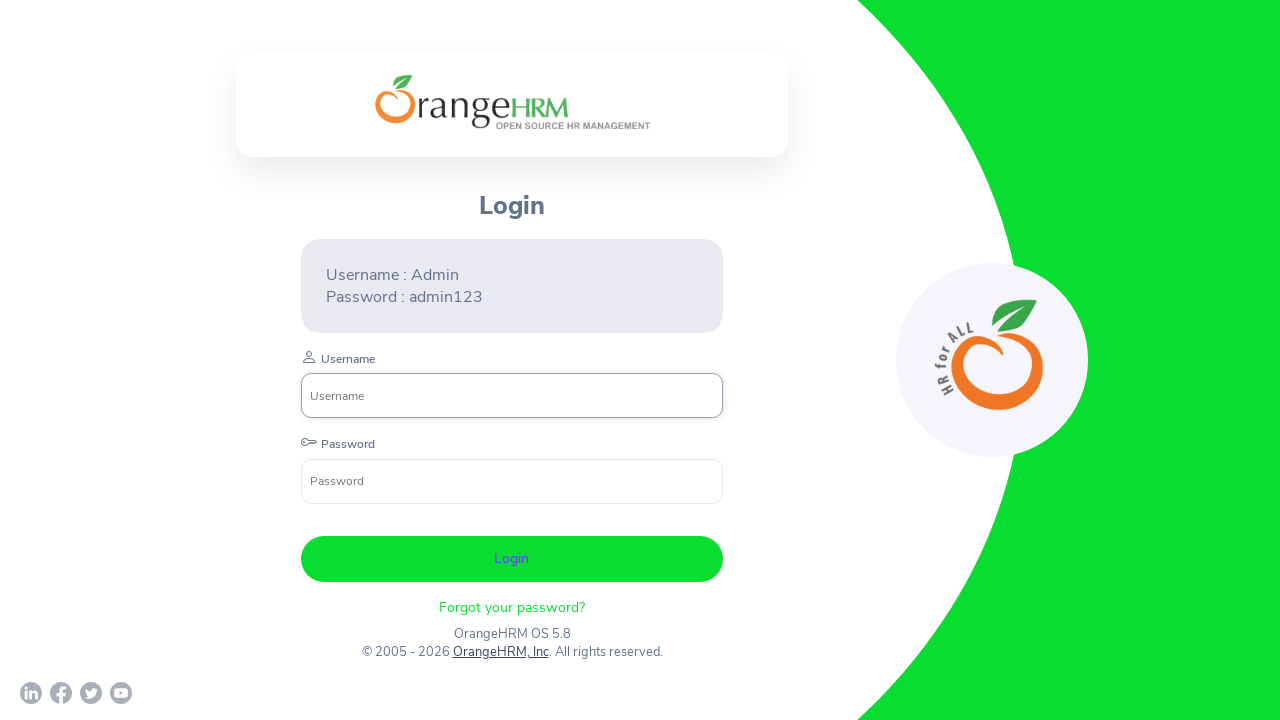

Located all anchor elements on the page
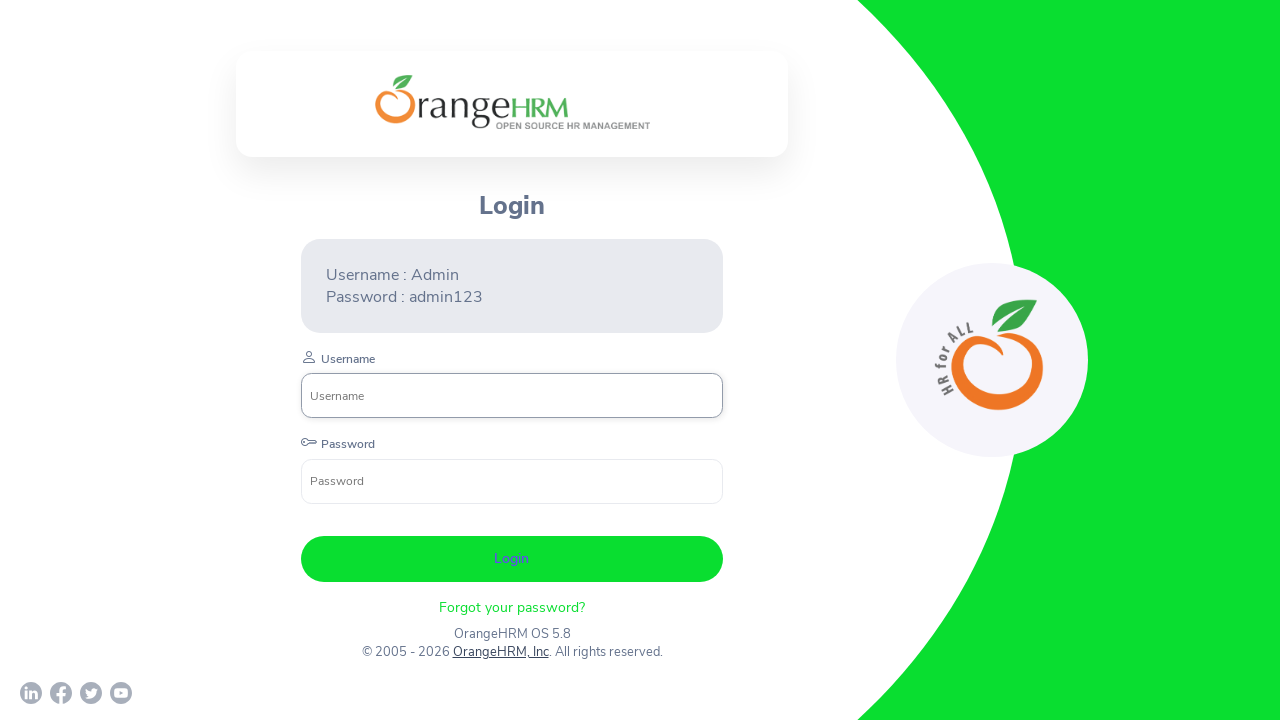

Verified first link is present and ready
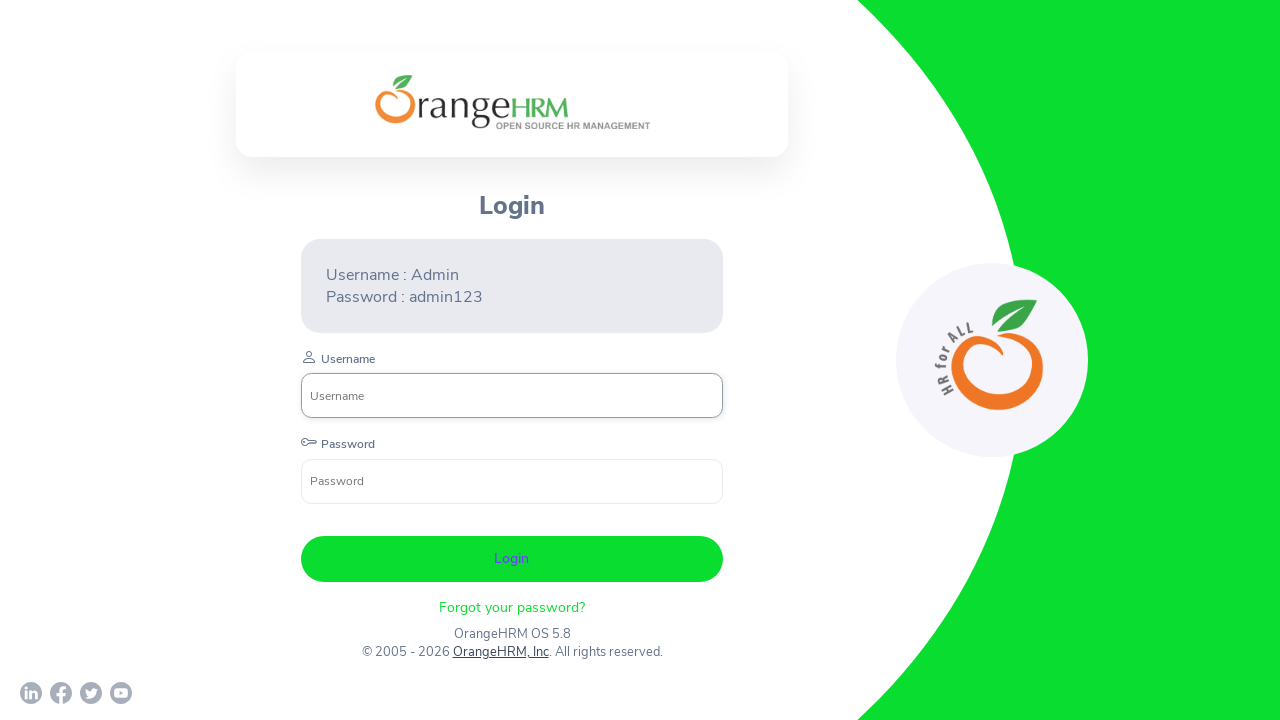

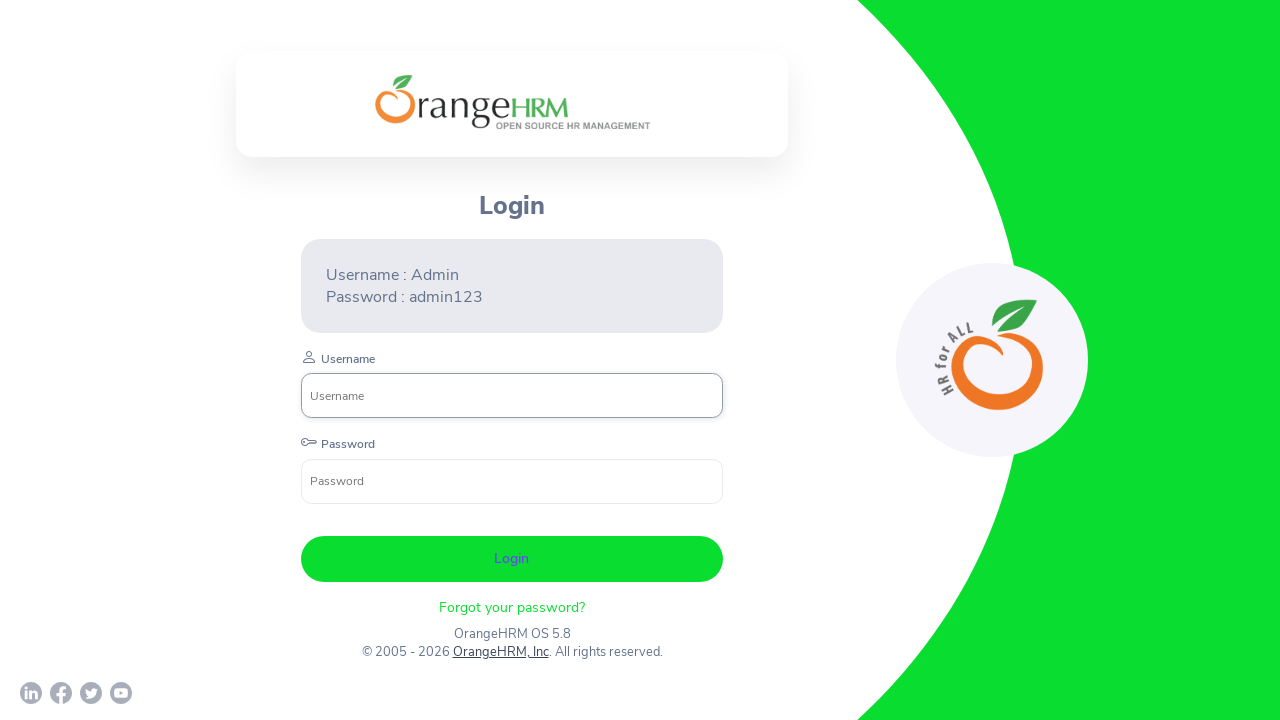